Navigates to a login practice page and waits for it to load for visual verification purposes.

Starting URL: https://rahulshettyacademy.com/loginpagePractise/

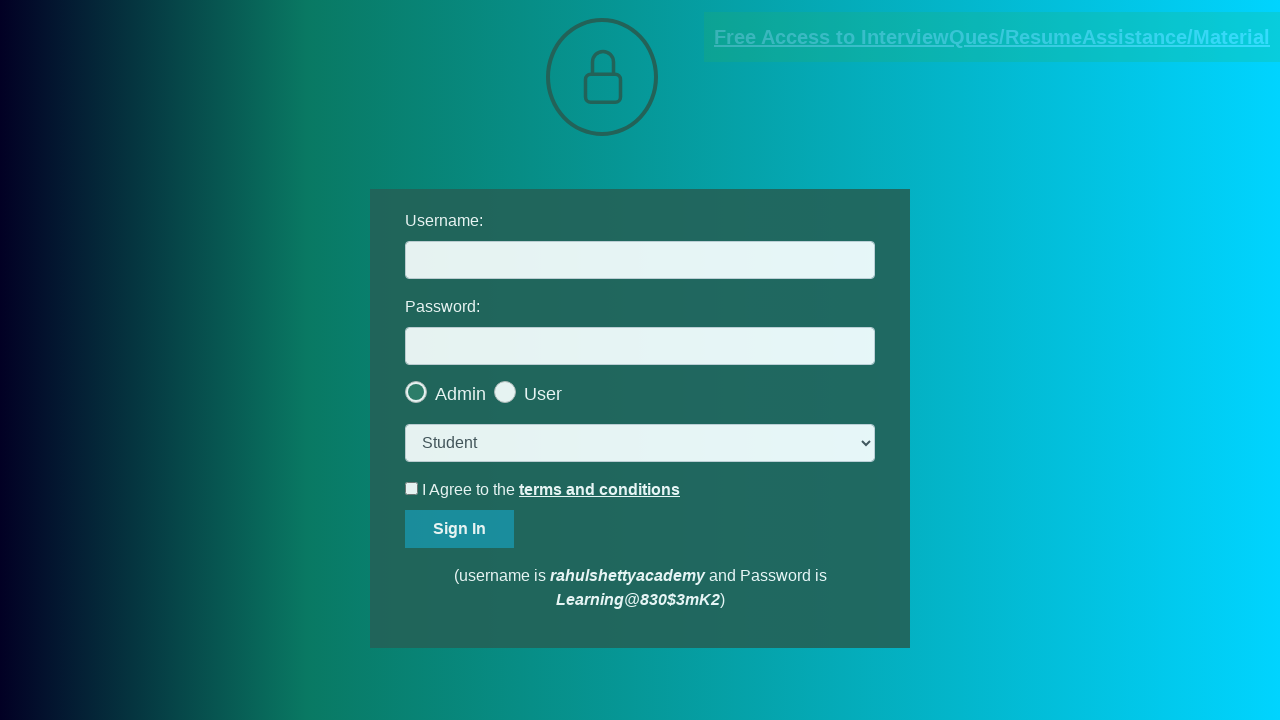

Waited for login practice page to load with networkidle state
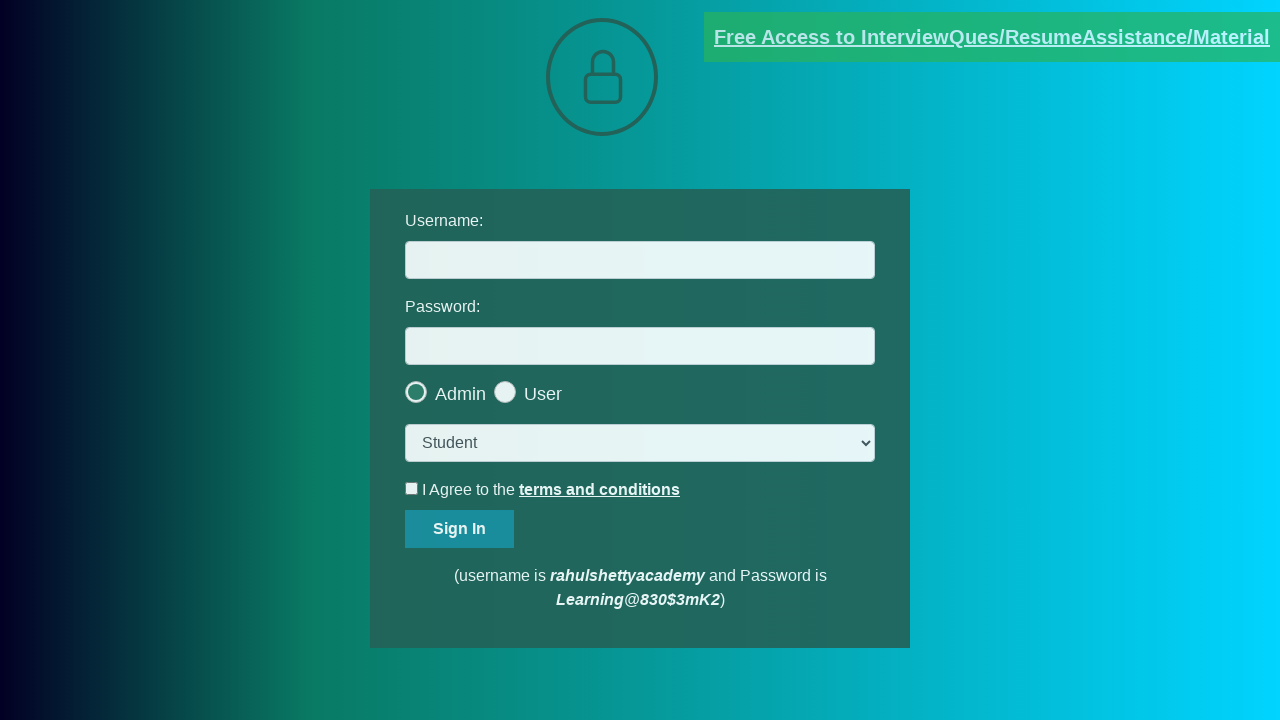

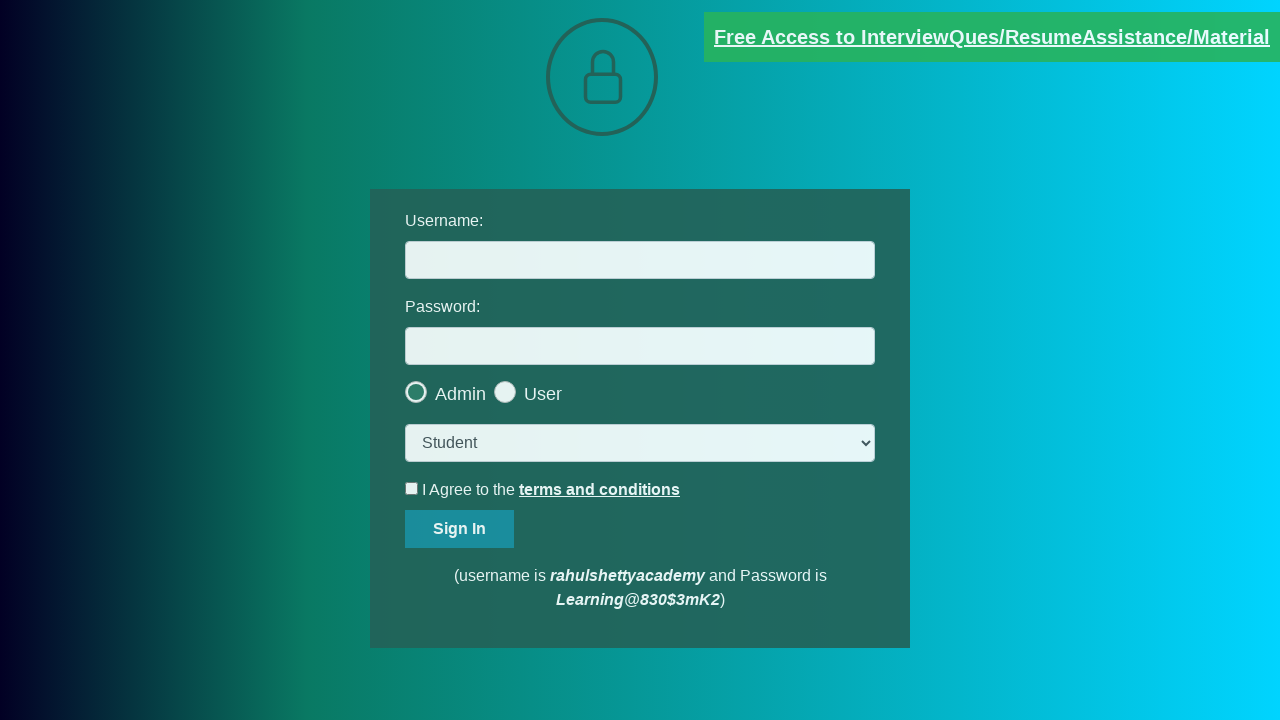